Tests the Modal Dialogs functionality on DemoQA site by navigating to the Modal Dialogs section, opening small and large modals, verifying their content, and closing them.

Starting URL: https://demoqa.com/

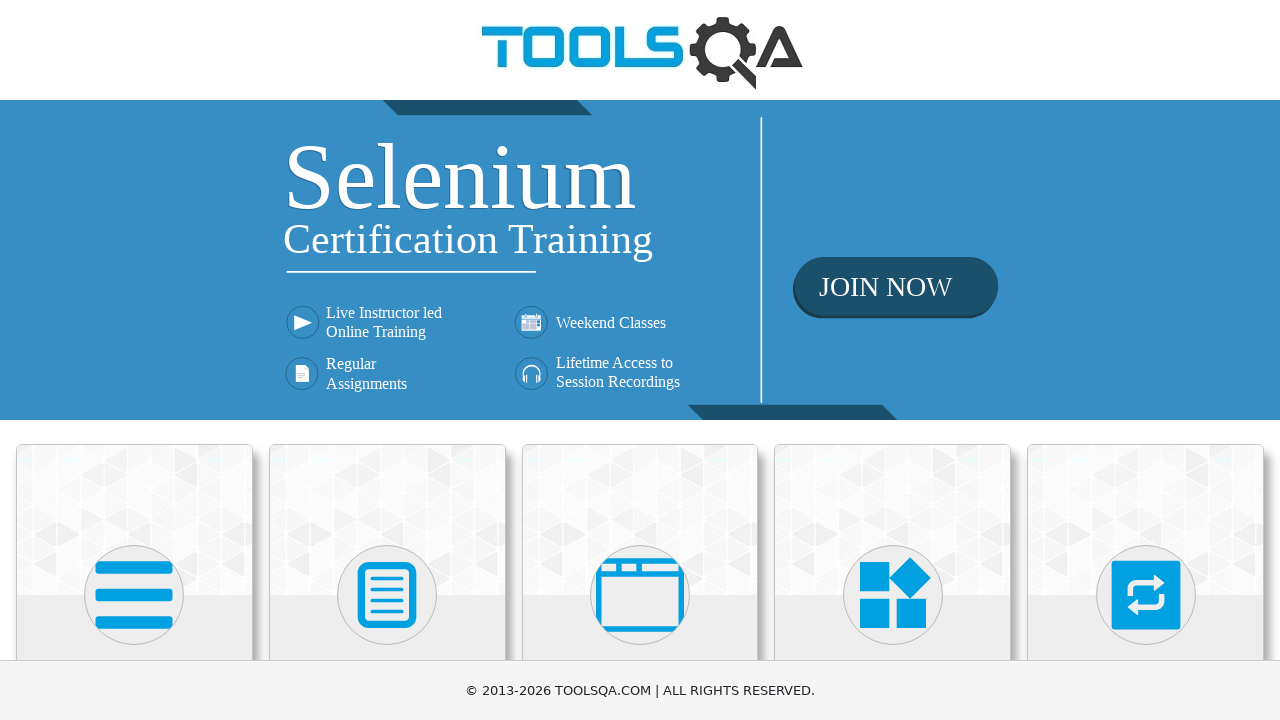

Clicked on 'Alerts, Frame & Windows' card/menu item at (640, 360) on text=Alerts, Frame & Windows
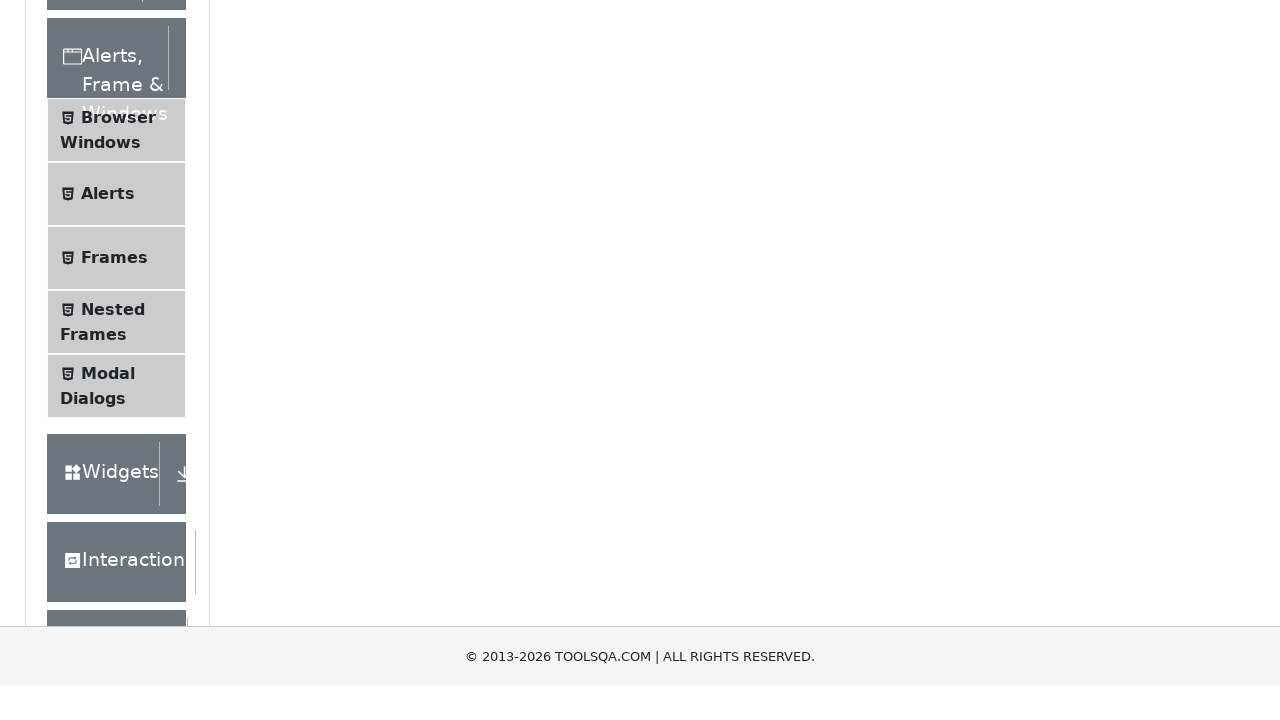

Clicked on 'Modal Dialogs' submenu at (108, 348) on text=Modal Dialogs
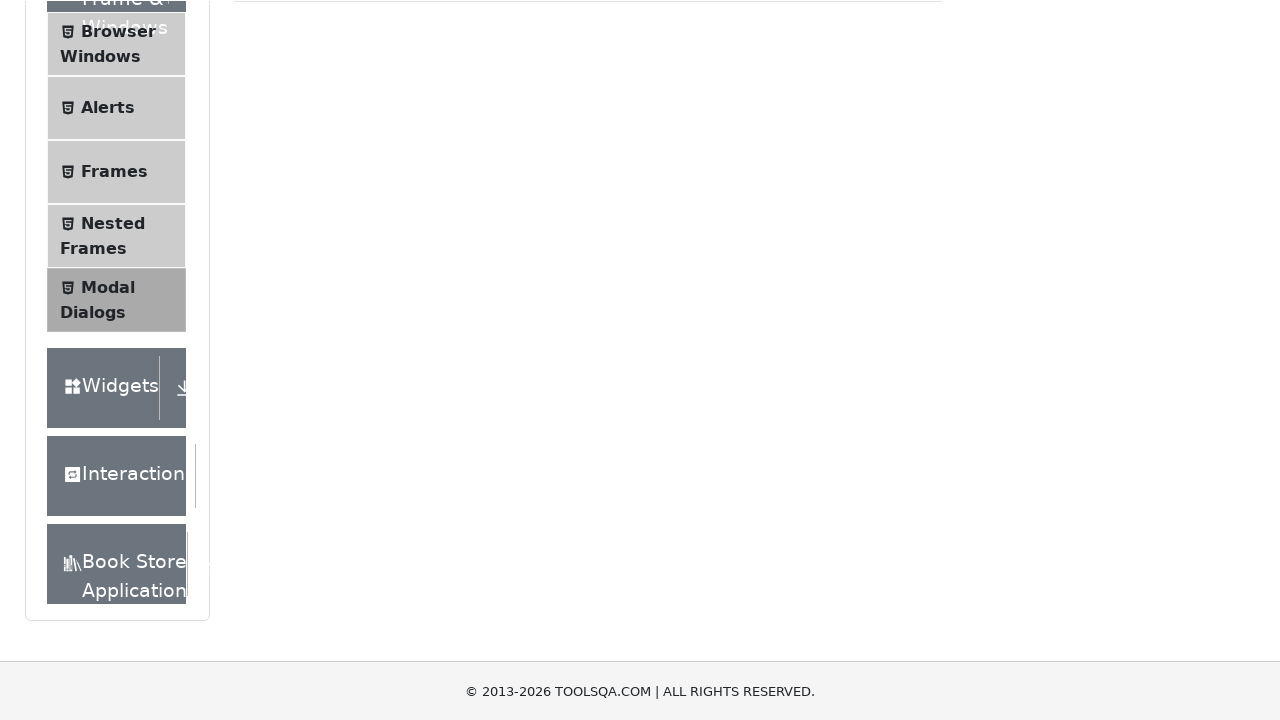

Modal Dialogs page loaded
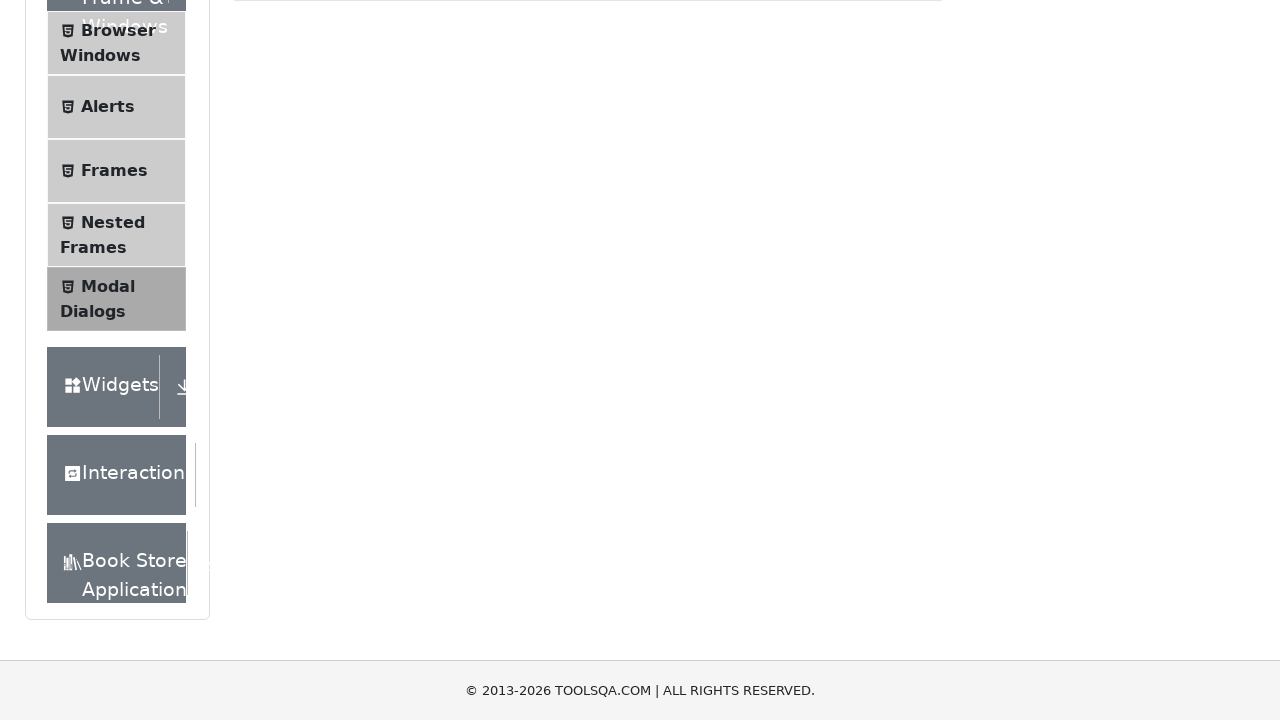

Clicked Small modal button at (296, 274) on #showSmallModal
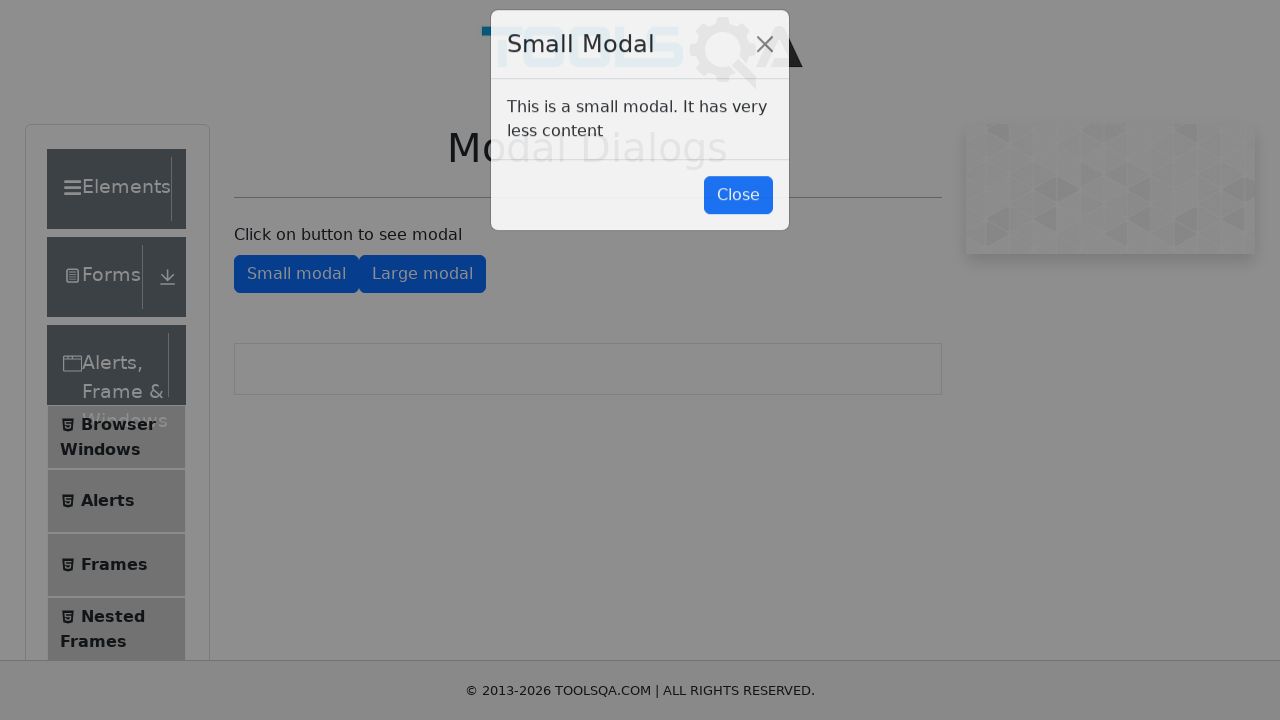

Small modal appeared and is visible
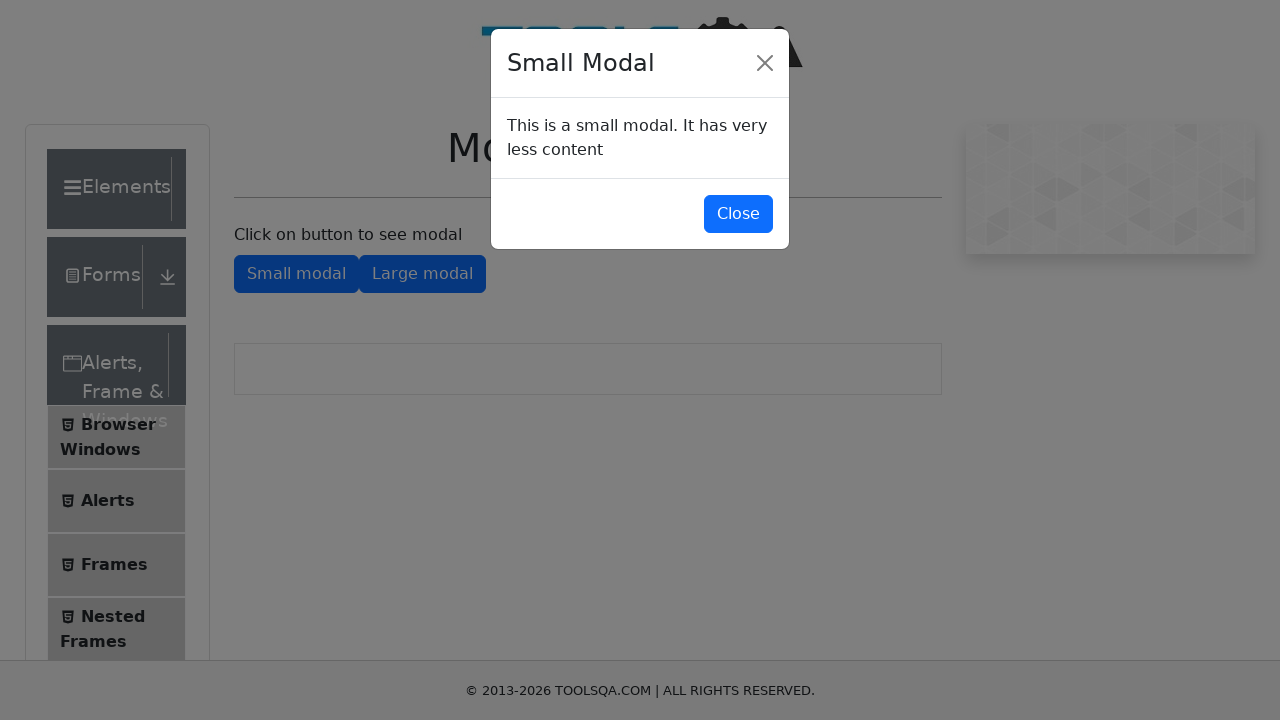

Clicked button to close small modal at (738, 214) on #closeSmallModal
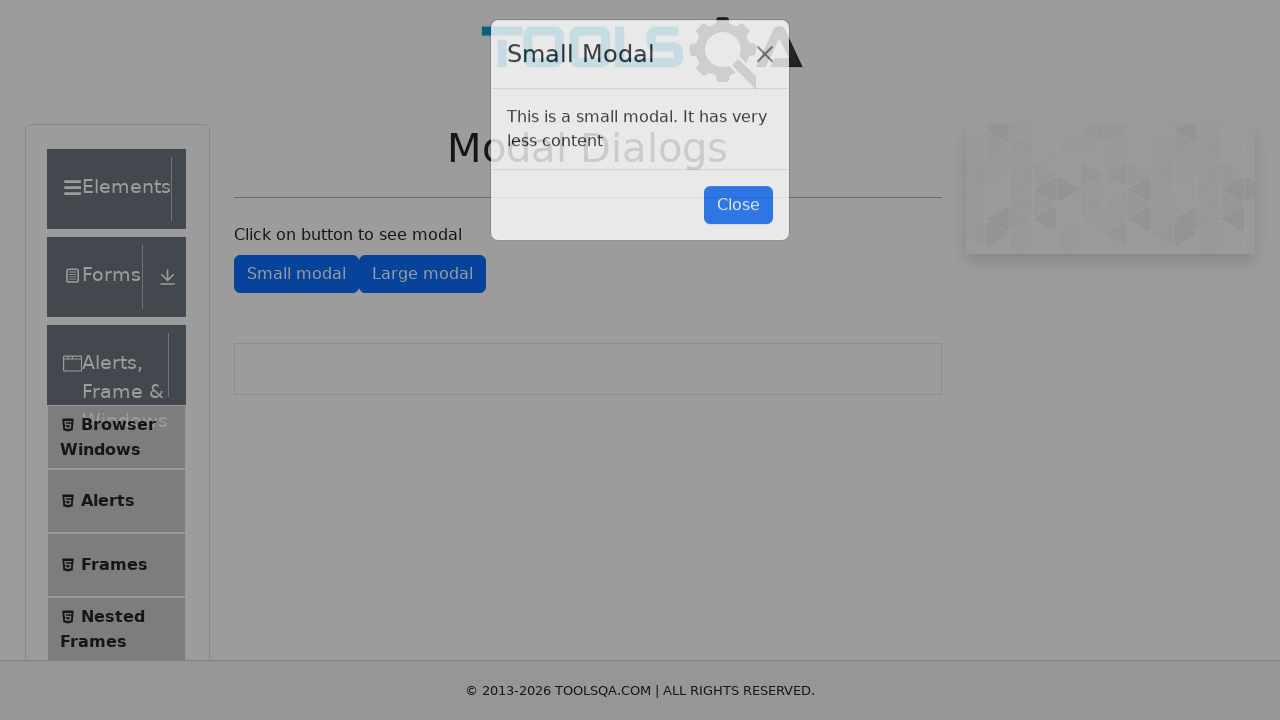

Small modal closed successfully
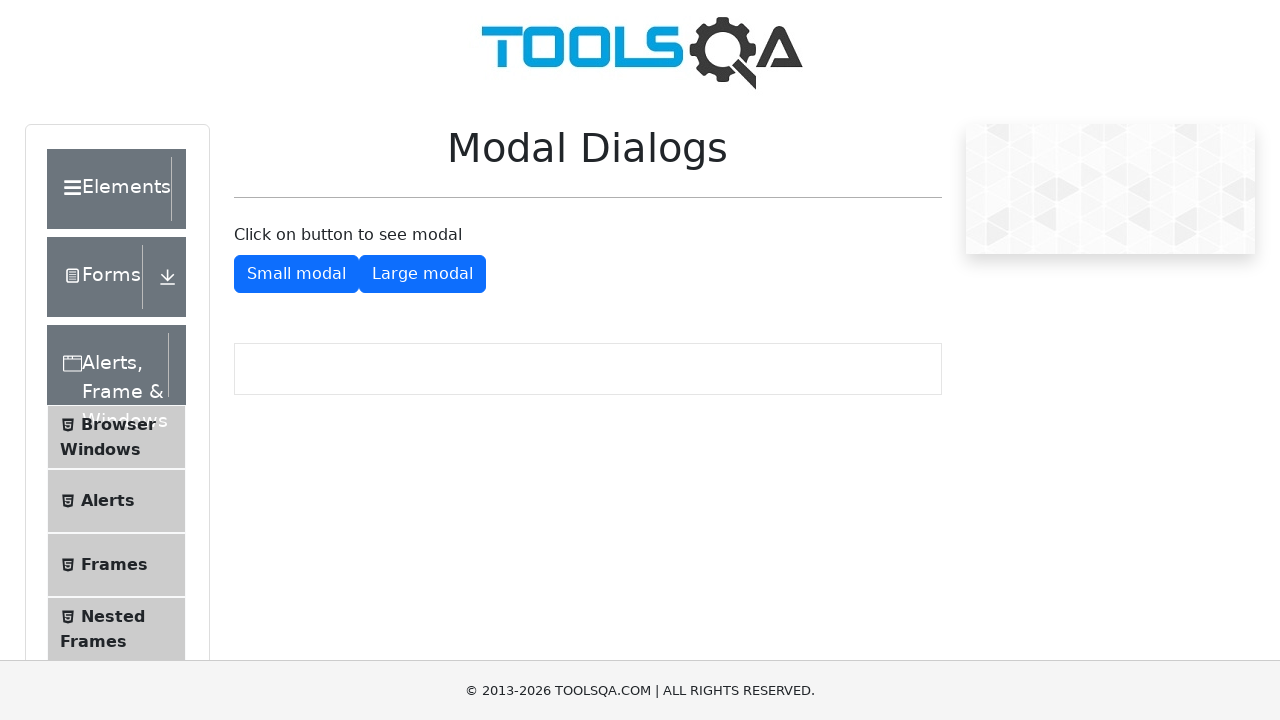

Clicked Large modal button at (422, 274) on #showLargeModal
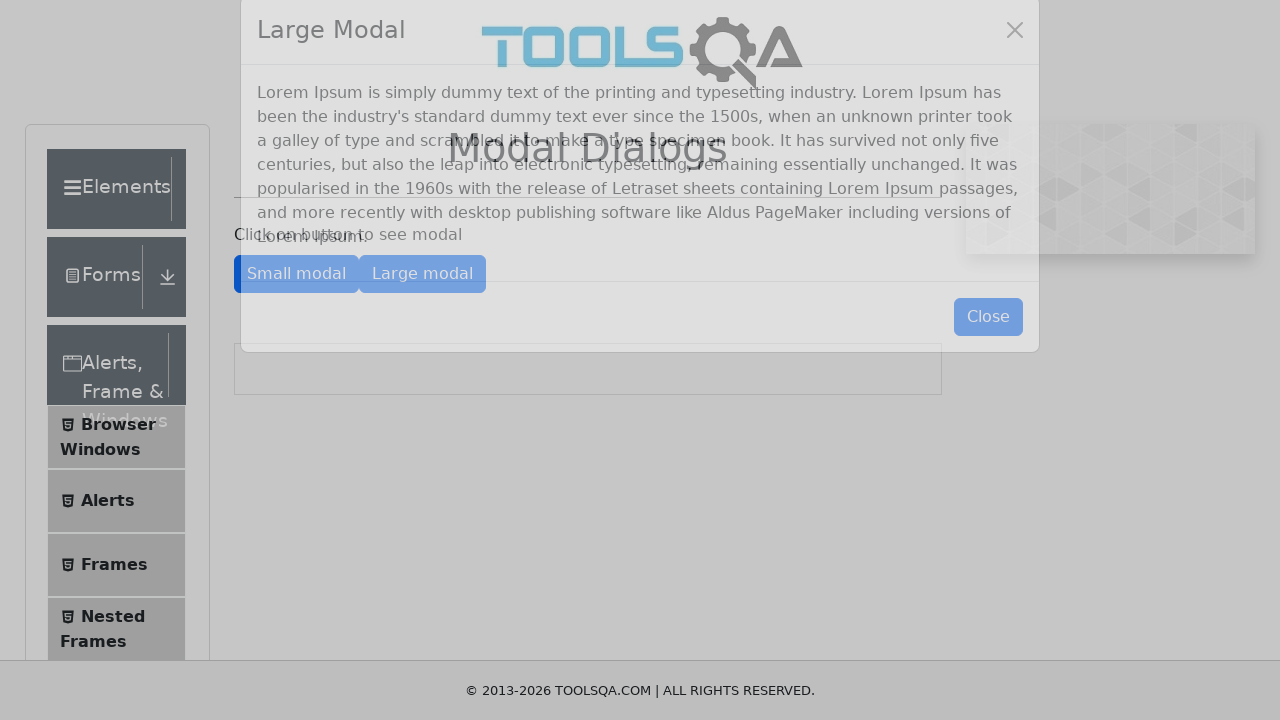

Large modal appeared and is visible
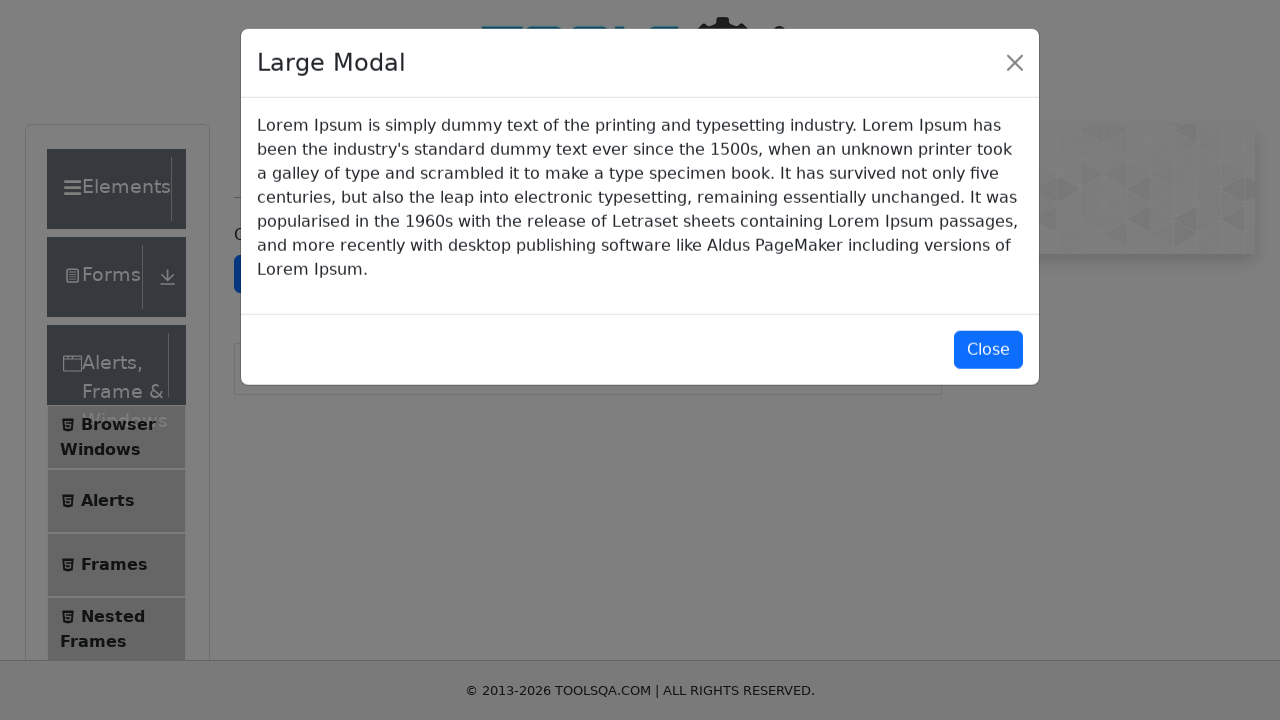

Clicked button to close large modal at (988, 350) on #closeLargeModal
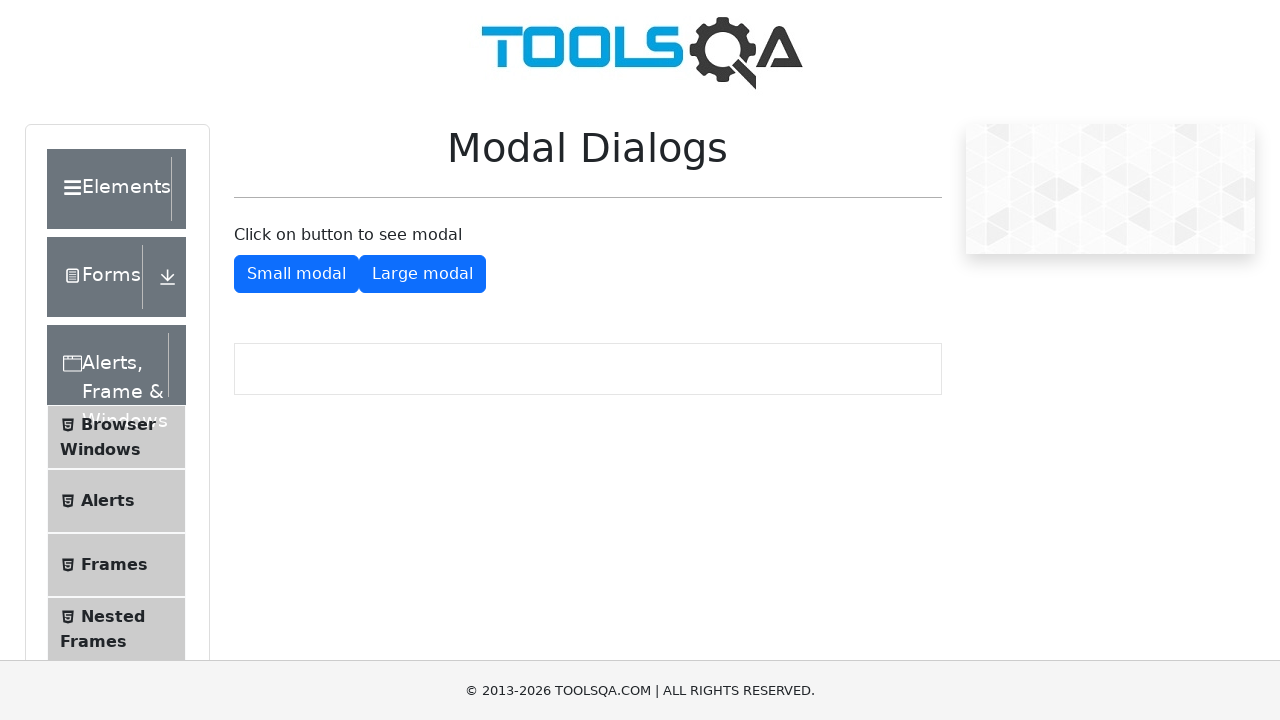

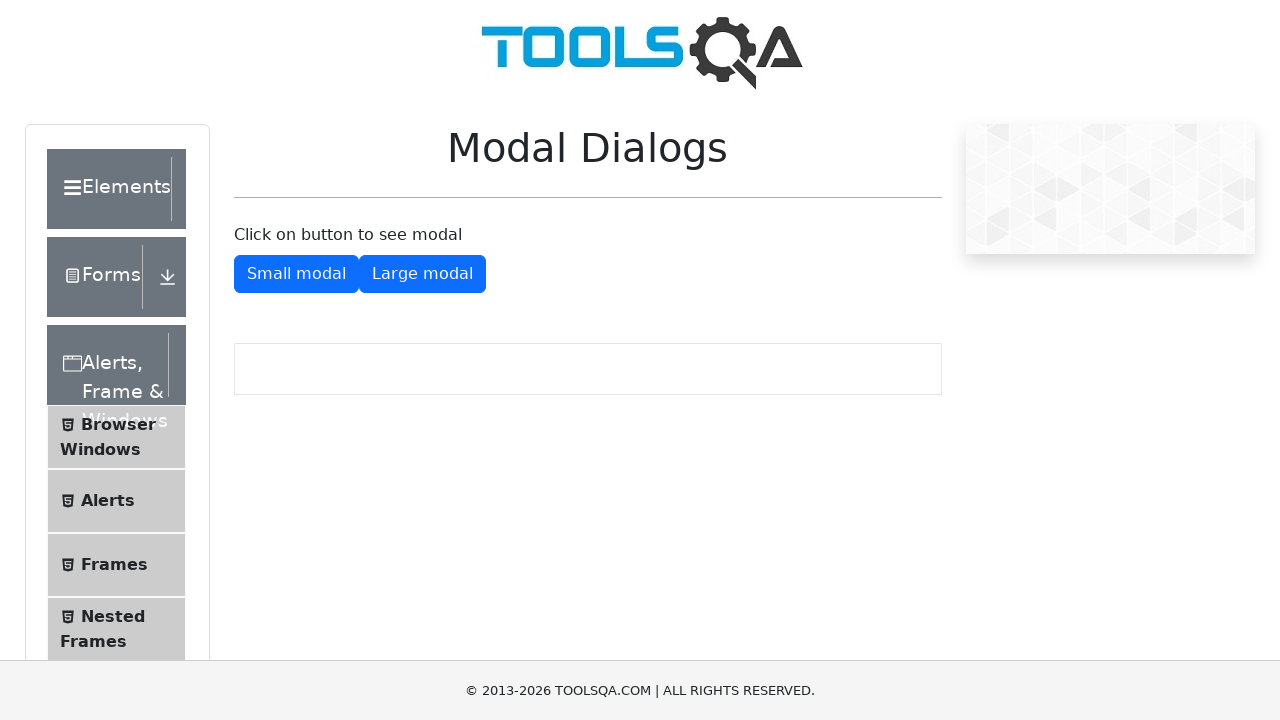